Tests case-insensitive search by searching for "hotel vip" in lowercase and "HOTEL VIP" in uppercase, verifying both return the same result

Starting URL: https://www.navigator.ba/#/categories

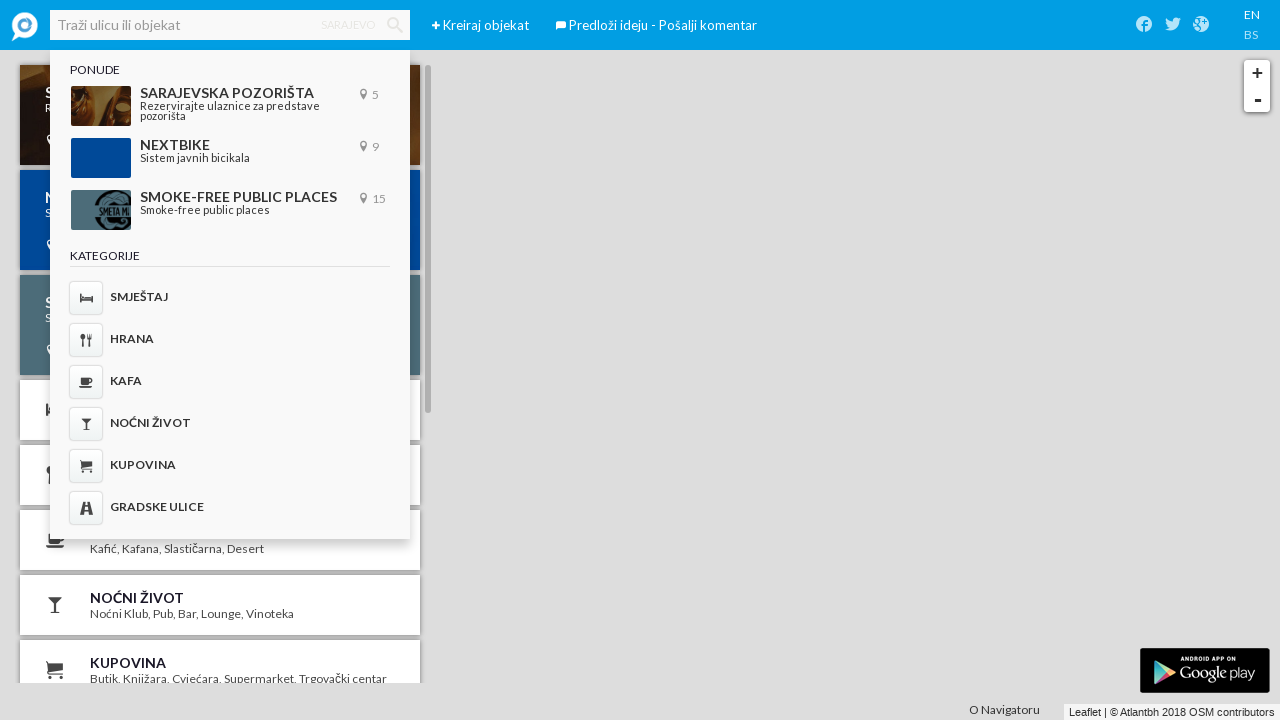

Waited for page to fully load
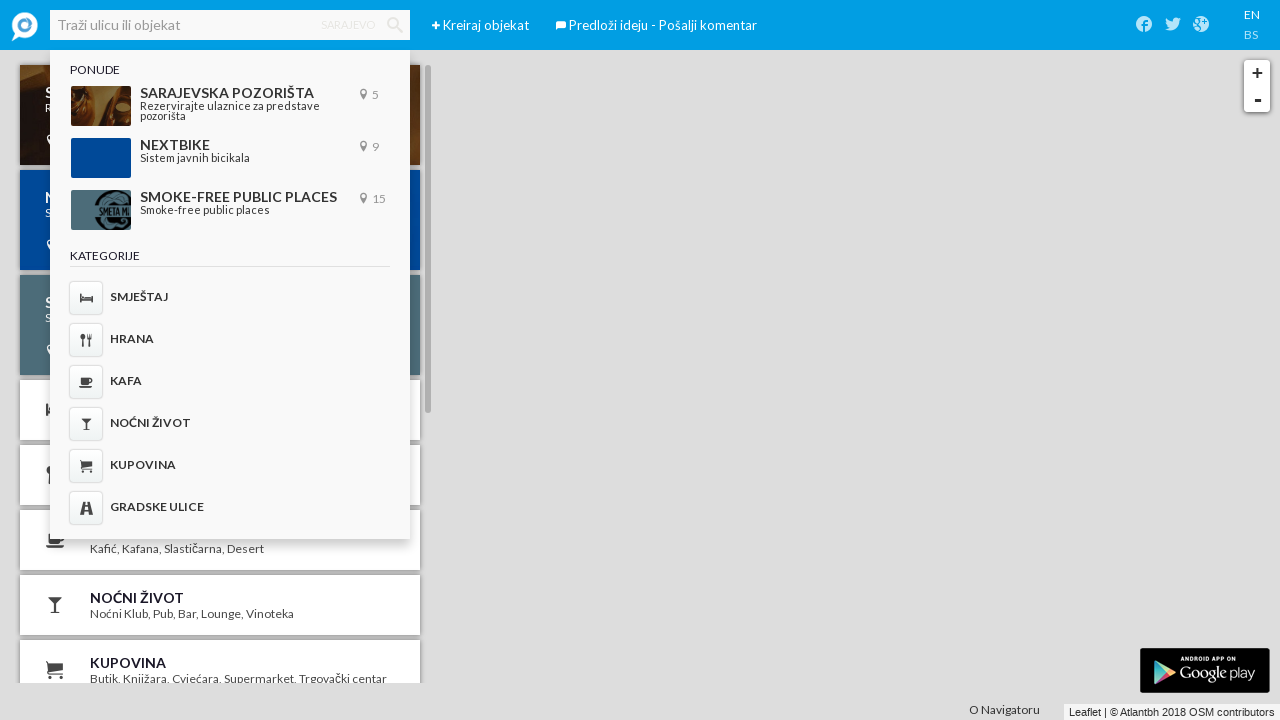

Clicked on search textbox at (230, 25) on internal:role=textbox[name="Traži ulicu ili objekat"i]
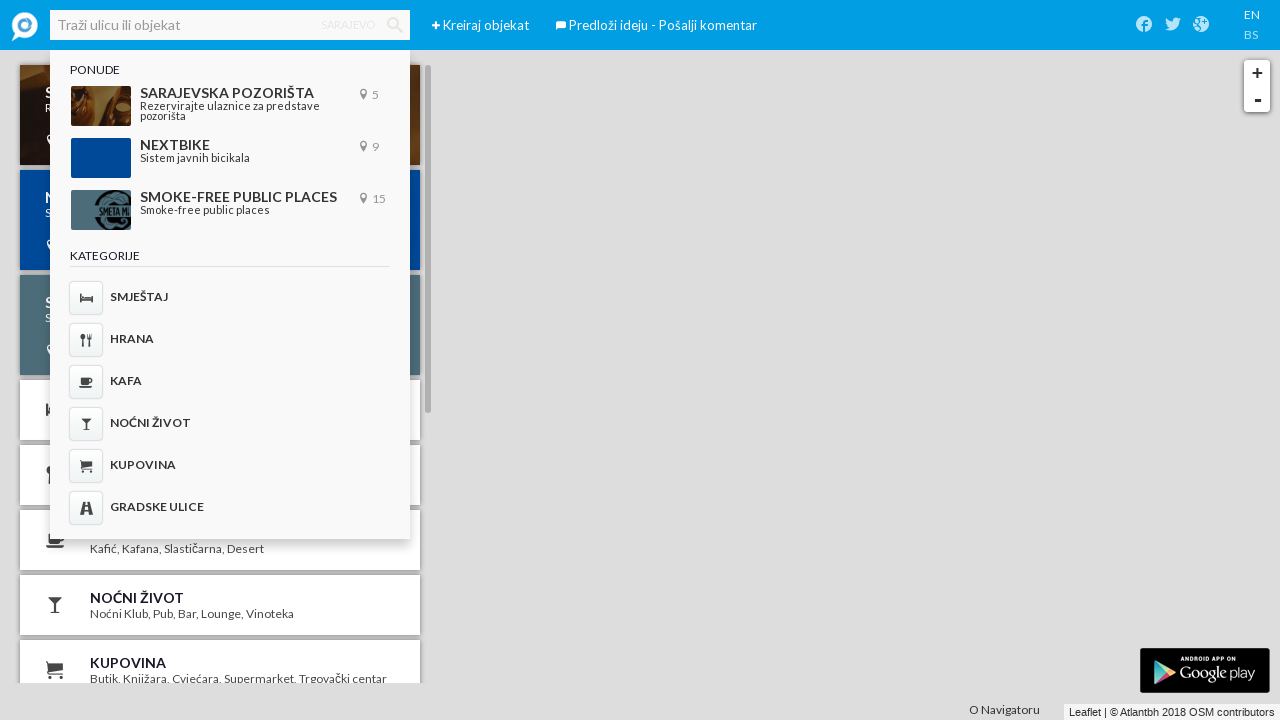

Filled search field with lowercase 'hotel vip' on internal:role=textbox[name="Traži ulicu ili objekat"i]
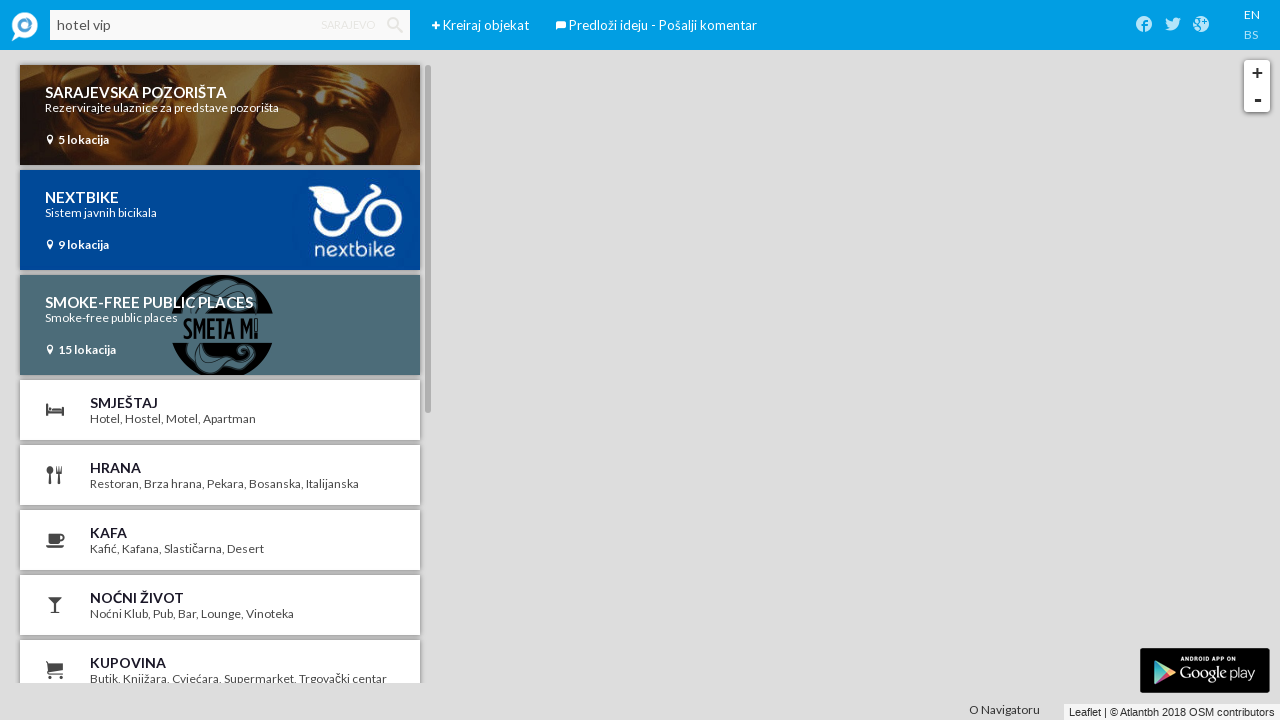

Pressed Enter to search for lowercase 'hotel vip' on internal:role=textbox[name="Traži ulicu ili objekat"i]
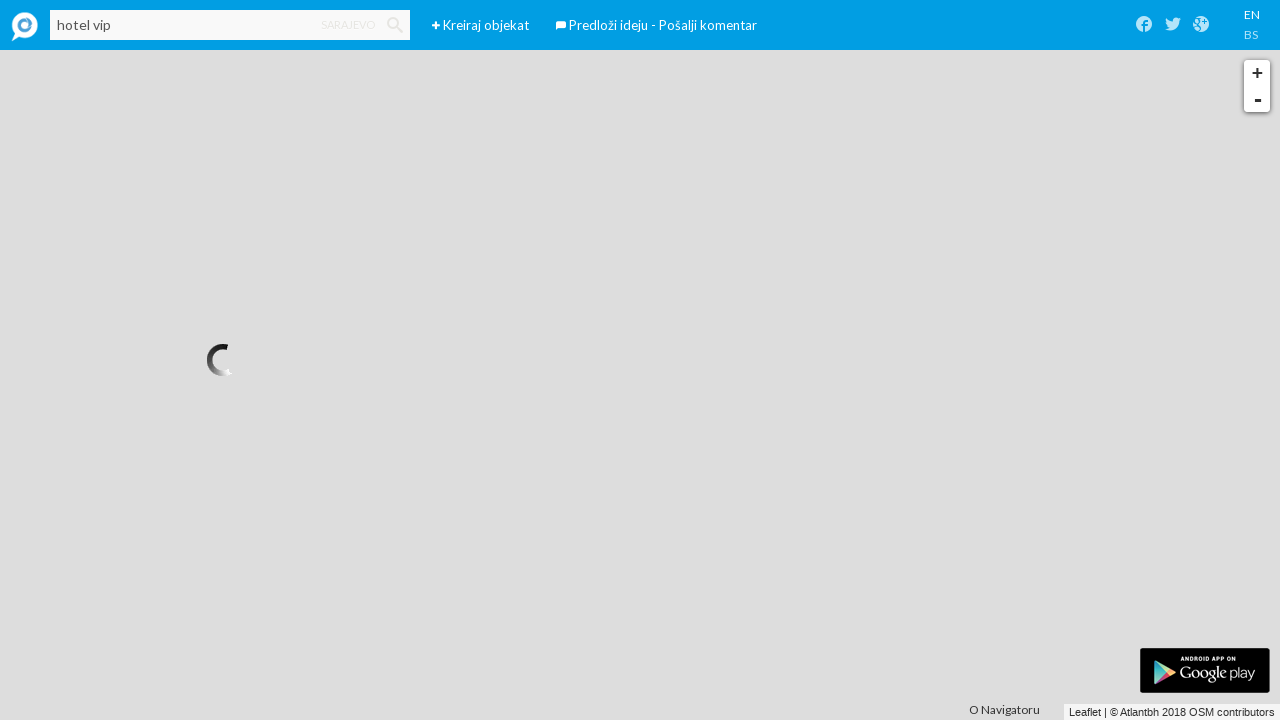

Waited 2000ms for lowercase search results to load
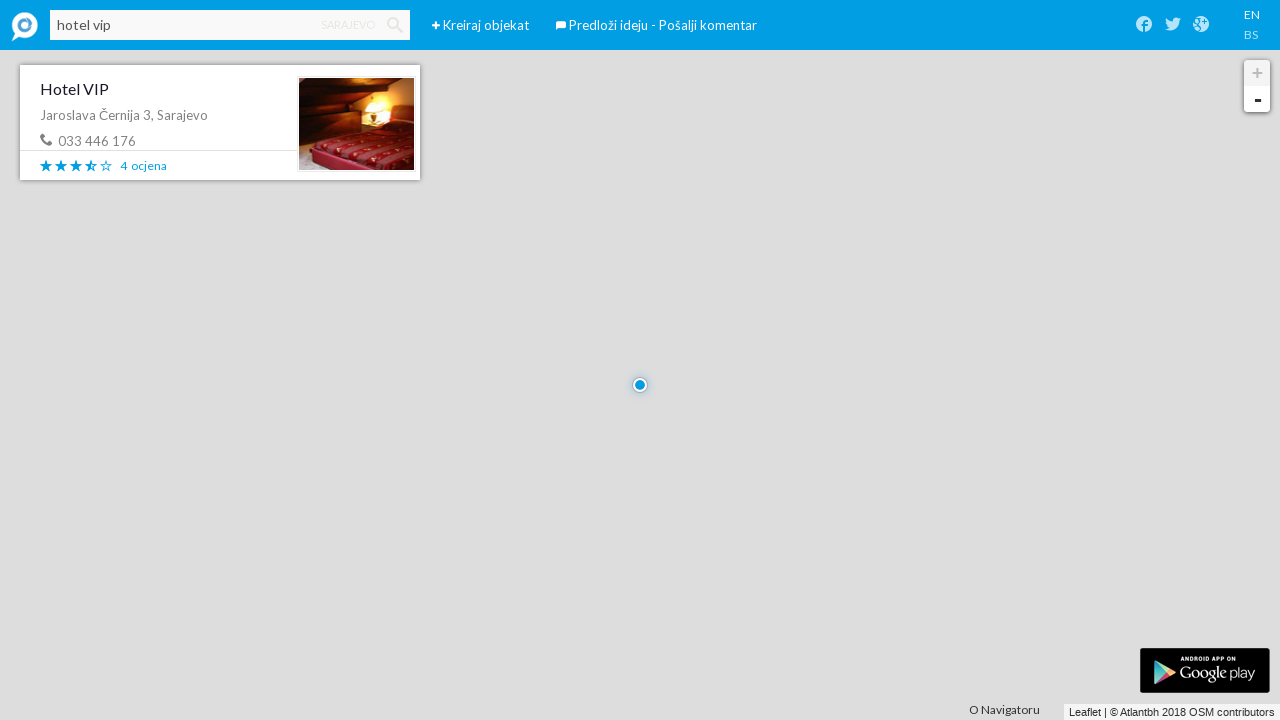

Clicked on 'Hotel VIP Jaroslava Černija 3' search result from lowercase search at (220, 122) on internal:role=link[name="Hotel VIP Jaroslava Černija 3"i]
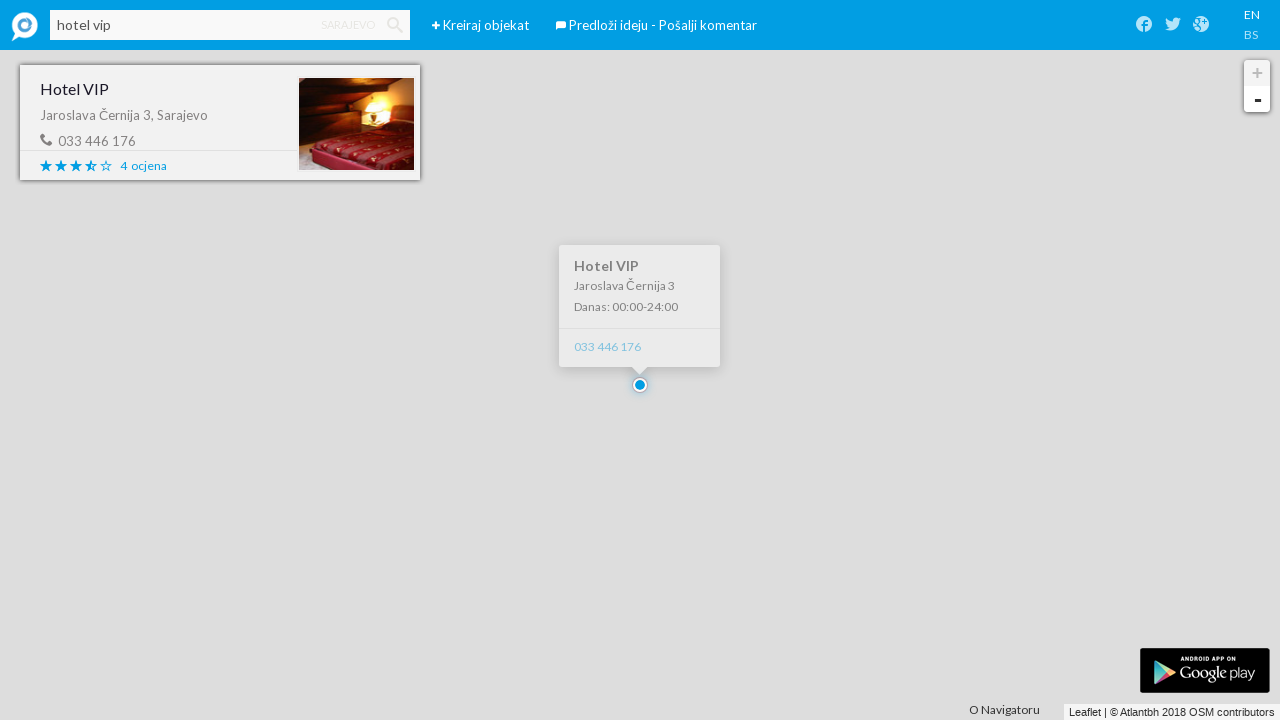

Waited 2000ms after clicking first result
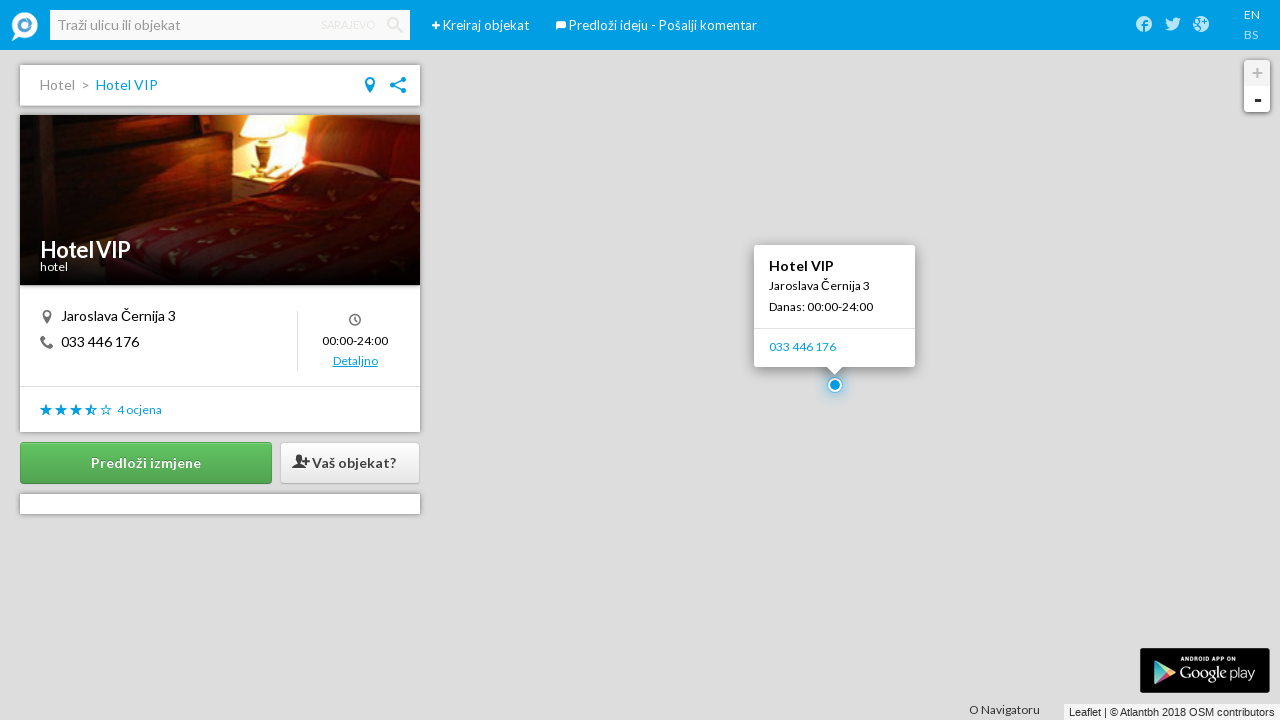

Clicked on search textbox for second search at (230, 25) on internal:role=textbox[name="Traži ulicu ili objekat"i]
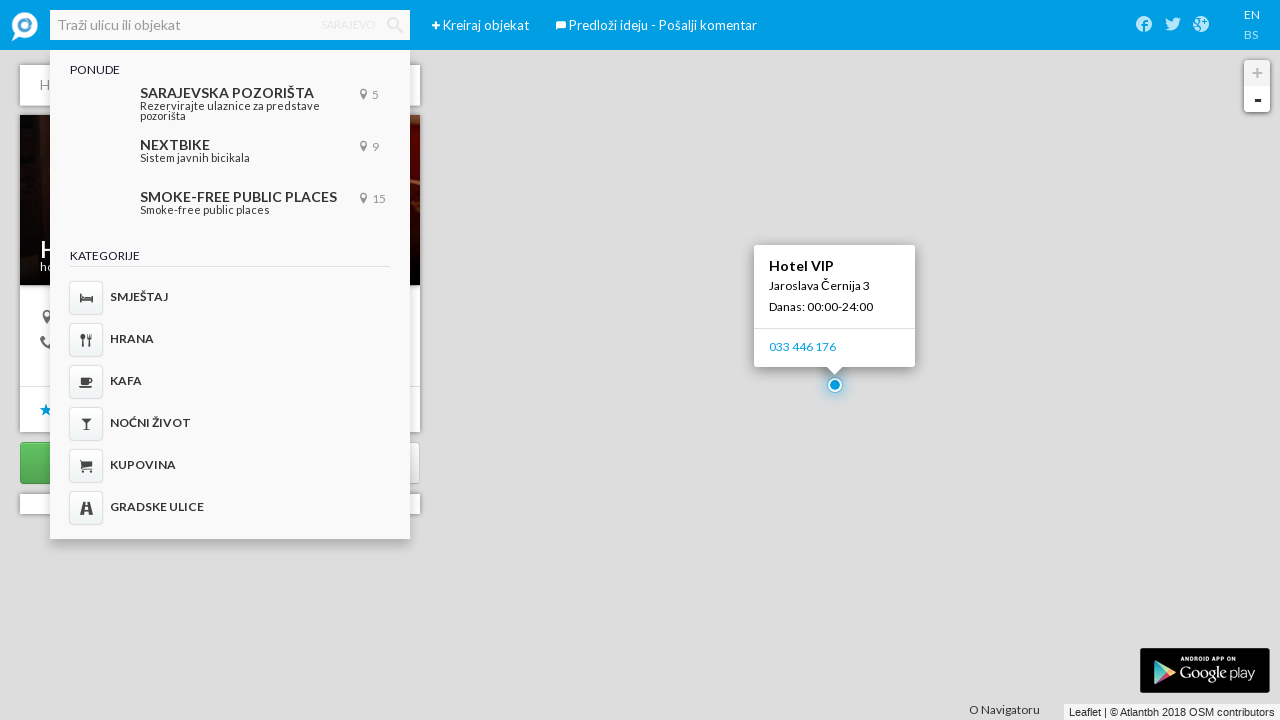

Filled search field with uppercase 'HOTEL VIP' on internal:role=textbox[name="Traži ulicu ili objekat"i]
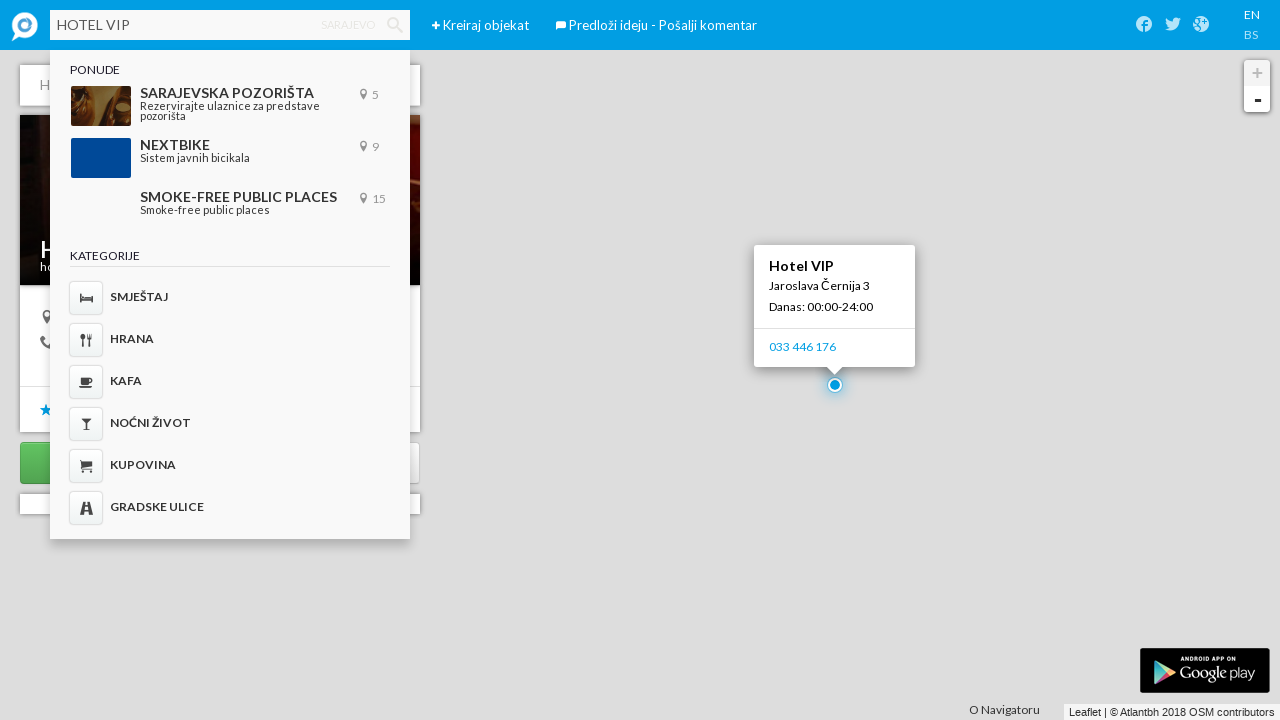

Pressed Enter to search for uppercase 'HOTEL VIP' on internal:role=textbox[name="Traži ulicu ili objekat"i]
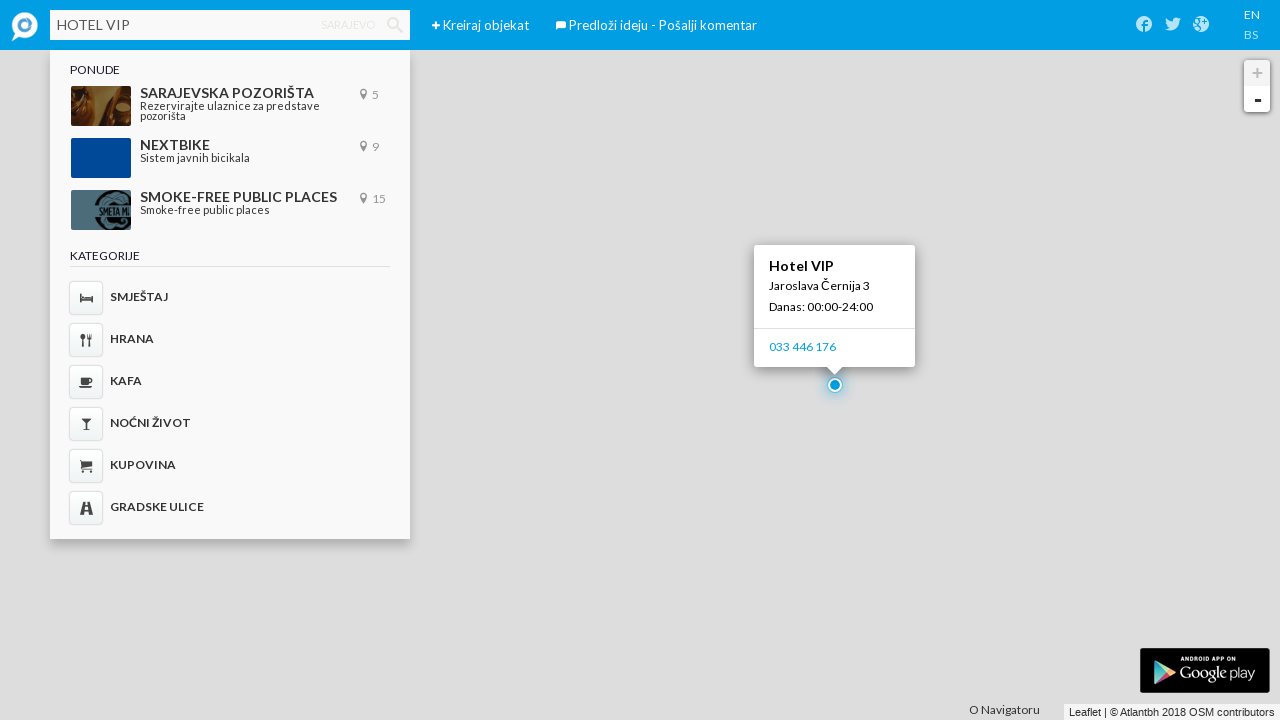

Waited 2000ms for uppercase search results to load
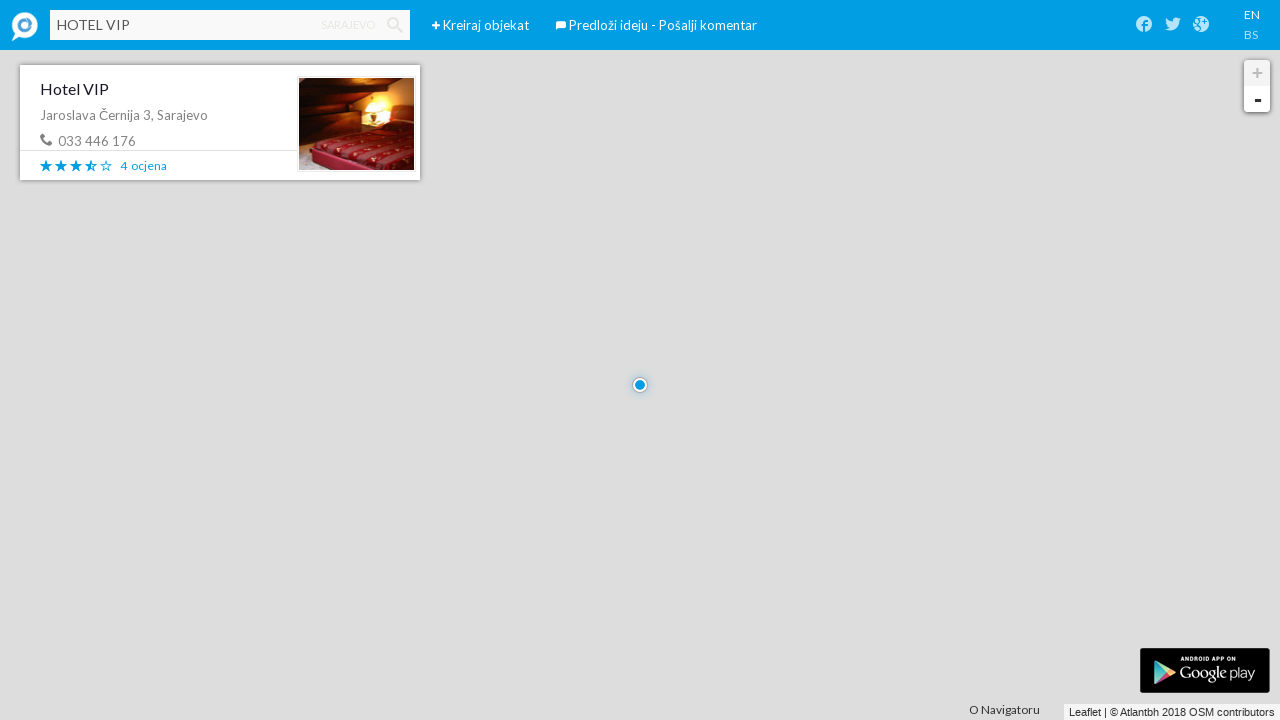

Clicked on 'Hotel VIP Jaroslava Černija 3' search result from uppercase search to verify case-insensitivity at (220, 122) on internal:role=link[name="Hotel VIP Jaroslava Černija 3"i]
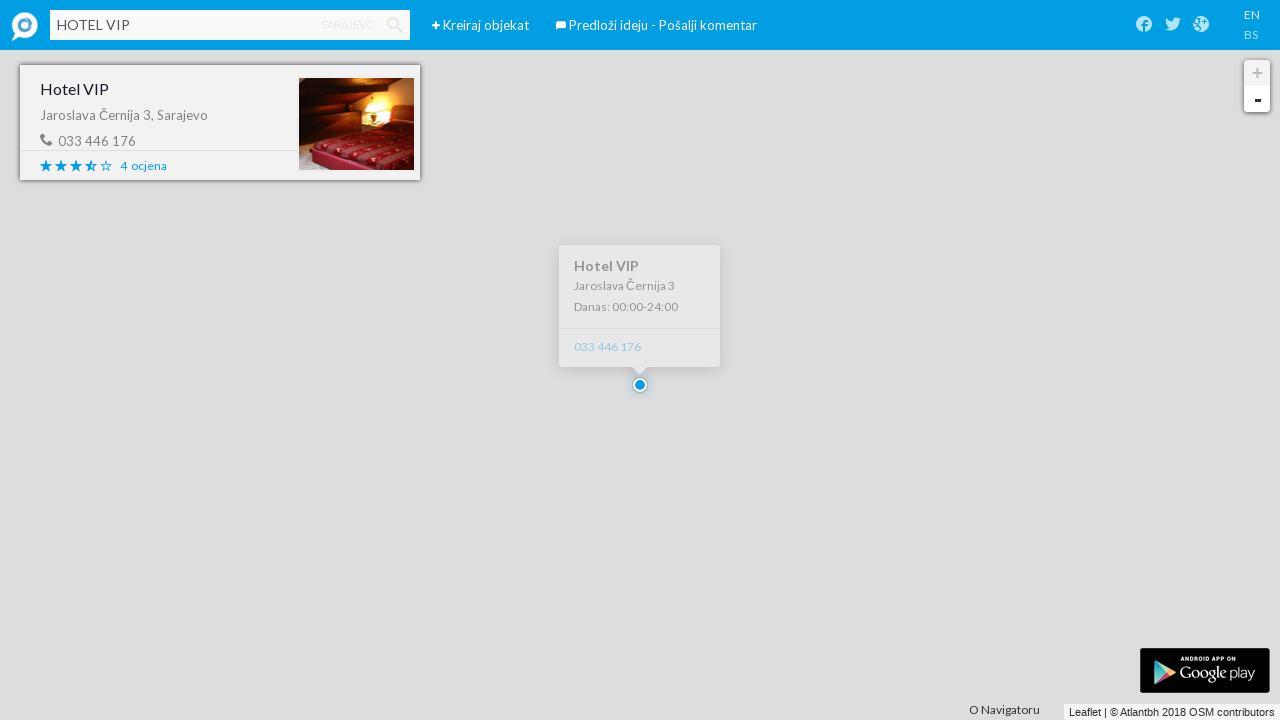

Waited 2000ms after clicking second result
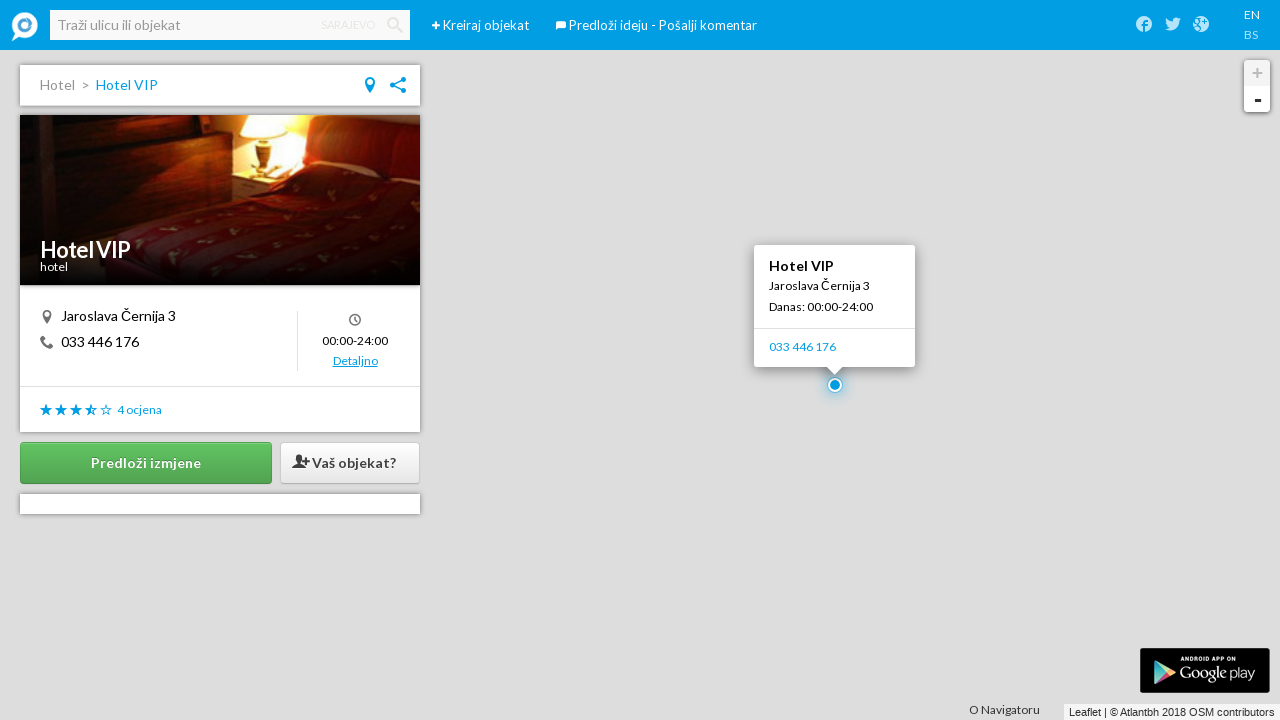

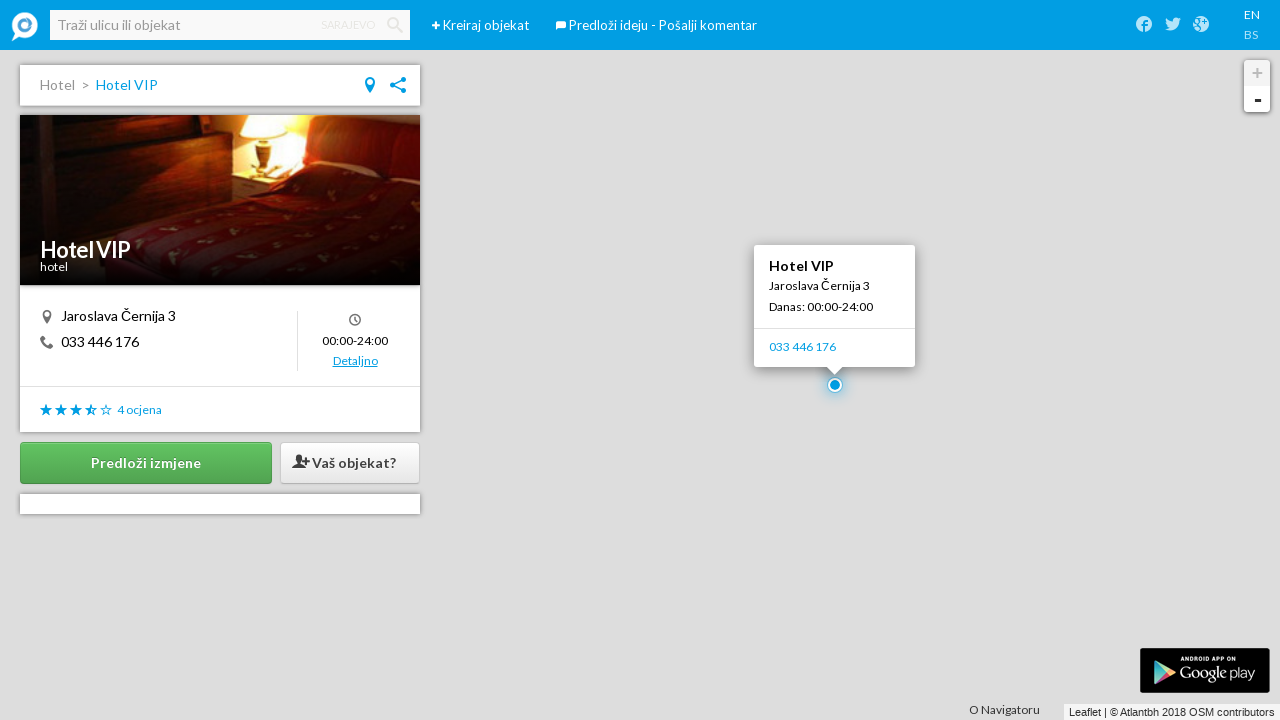